Tests clicking a link that opens a new window, but attempts to find an element in the new window without switching to it (demonstrating a common error)

Starting URL: https://the-internet.herokuapp.com/windows

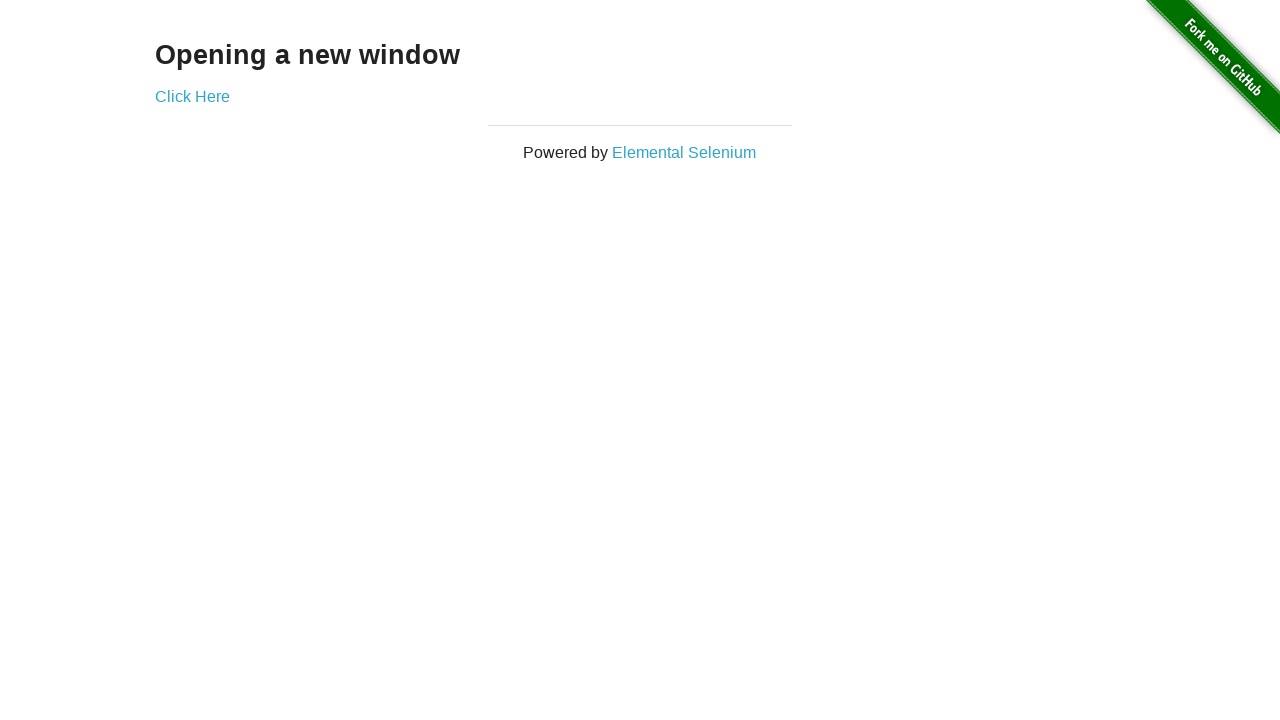

Navigated to the-internet.herokuapp.com/windows
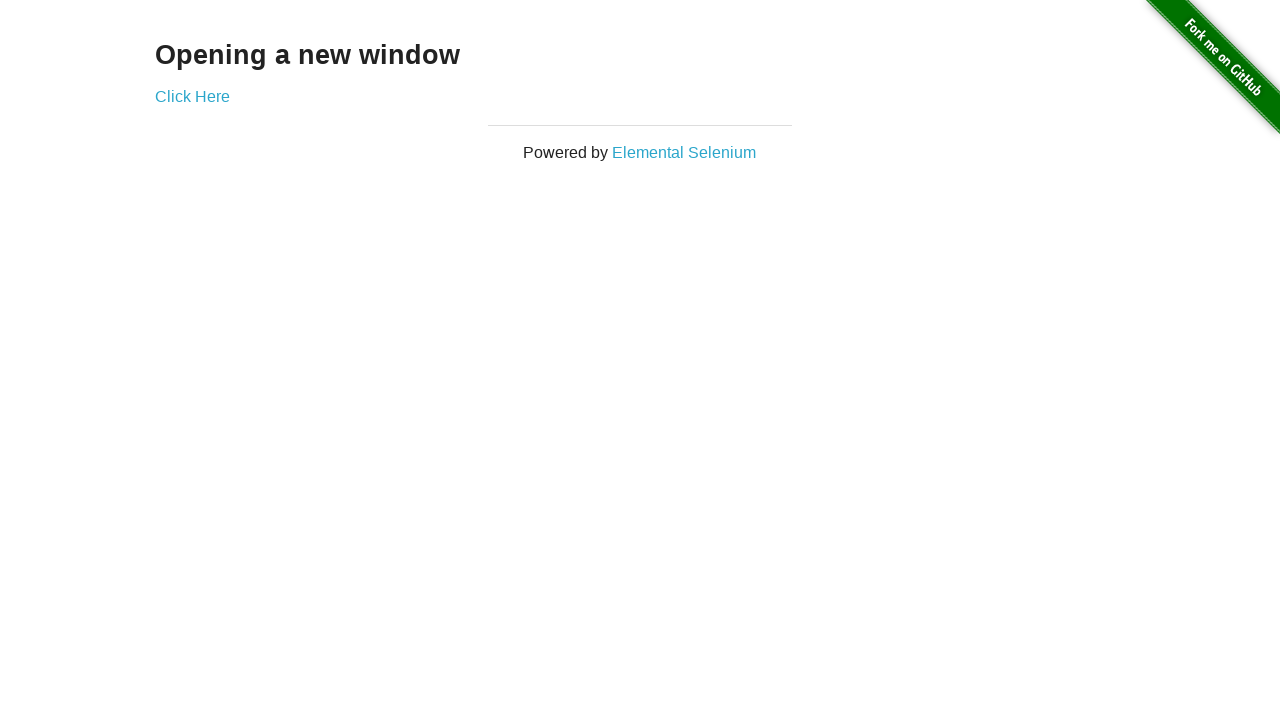

Clicked 'Click Here' link to open new window at (192, 96) on xpath=//a[.='Click Here']
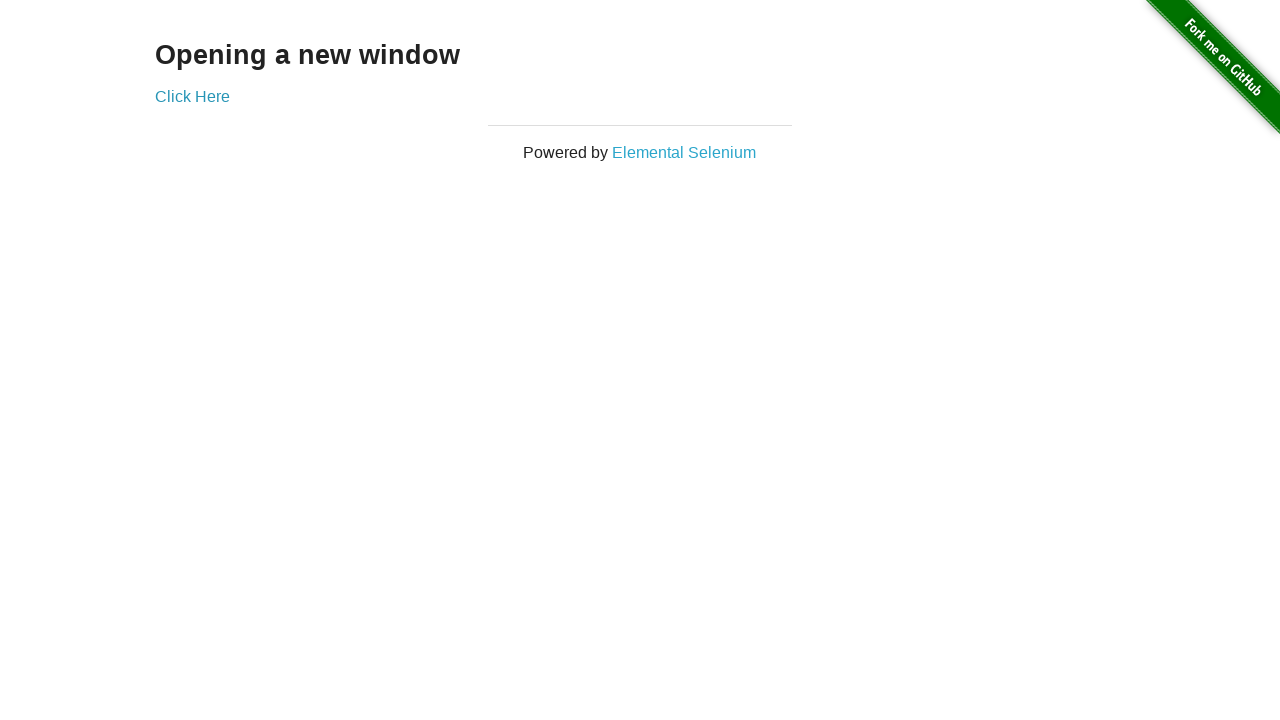

Clicked 'Click Here' link again and captured new page context at (192, 96) on xpath=//a[.='Click Here']
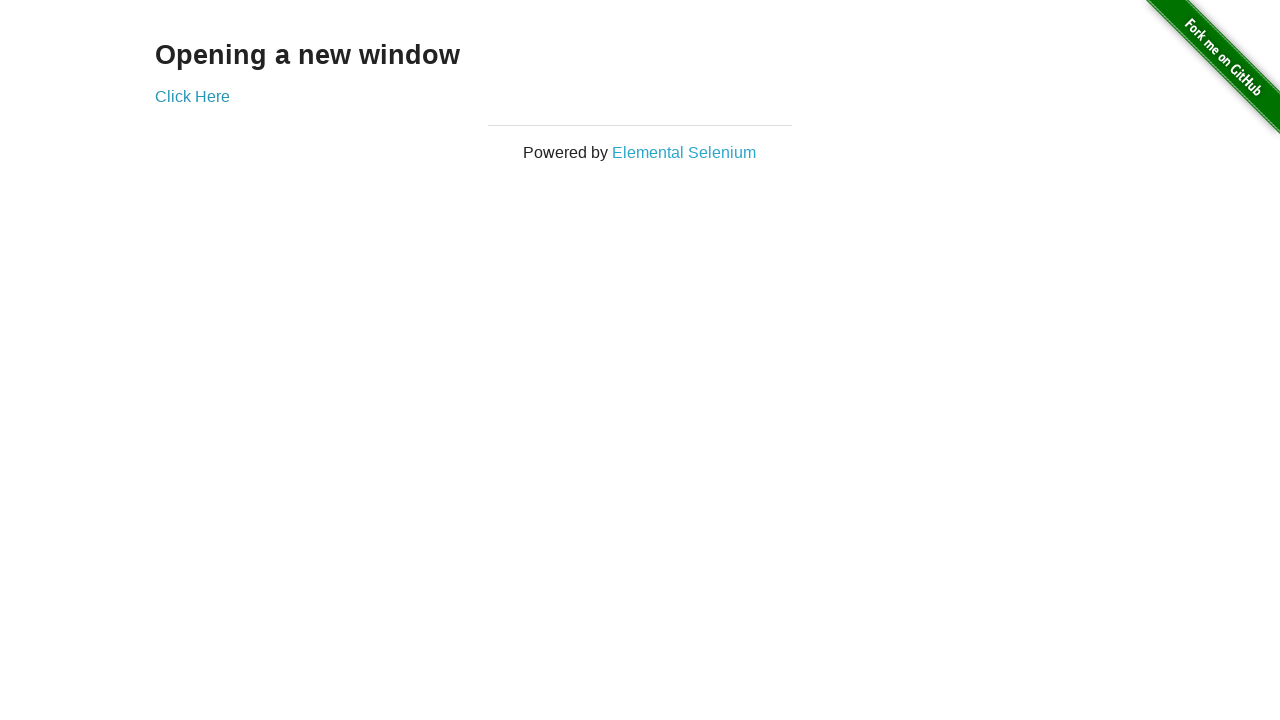

Obtained reference to new page/window
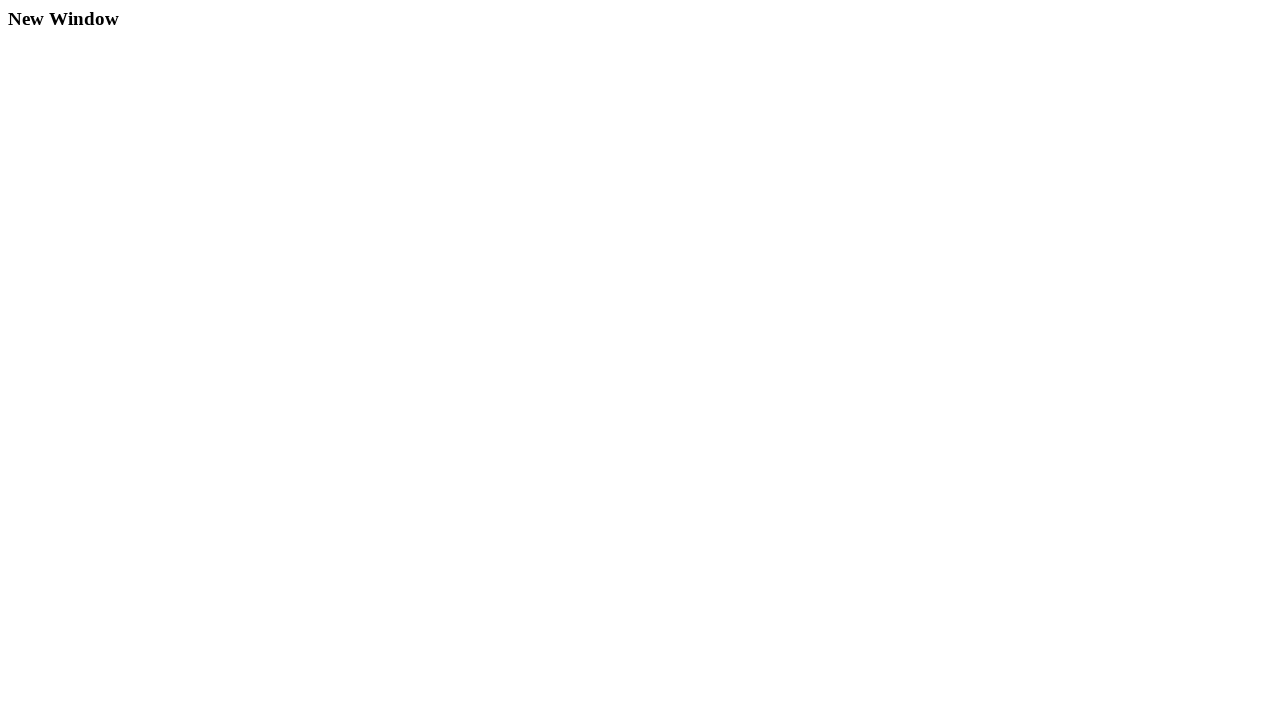

Located h3 element with text 'New Window' in new page
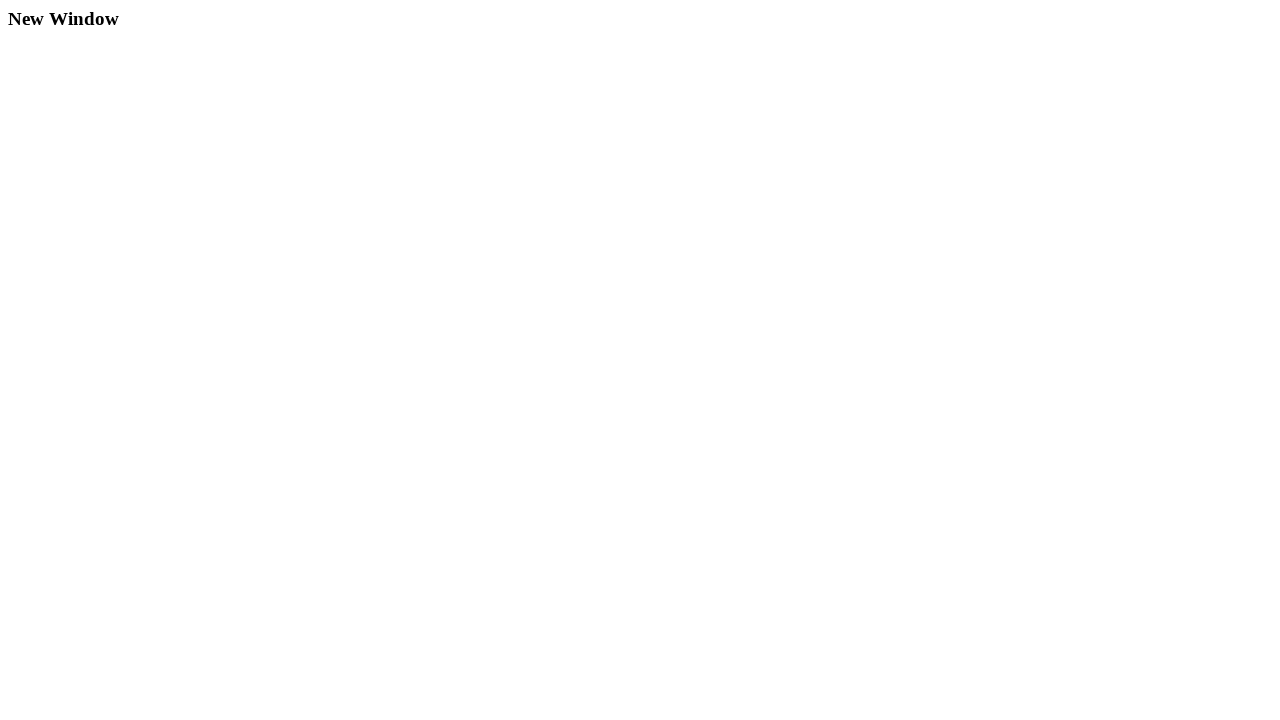

Retrieved and printed text content from h3 element
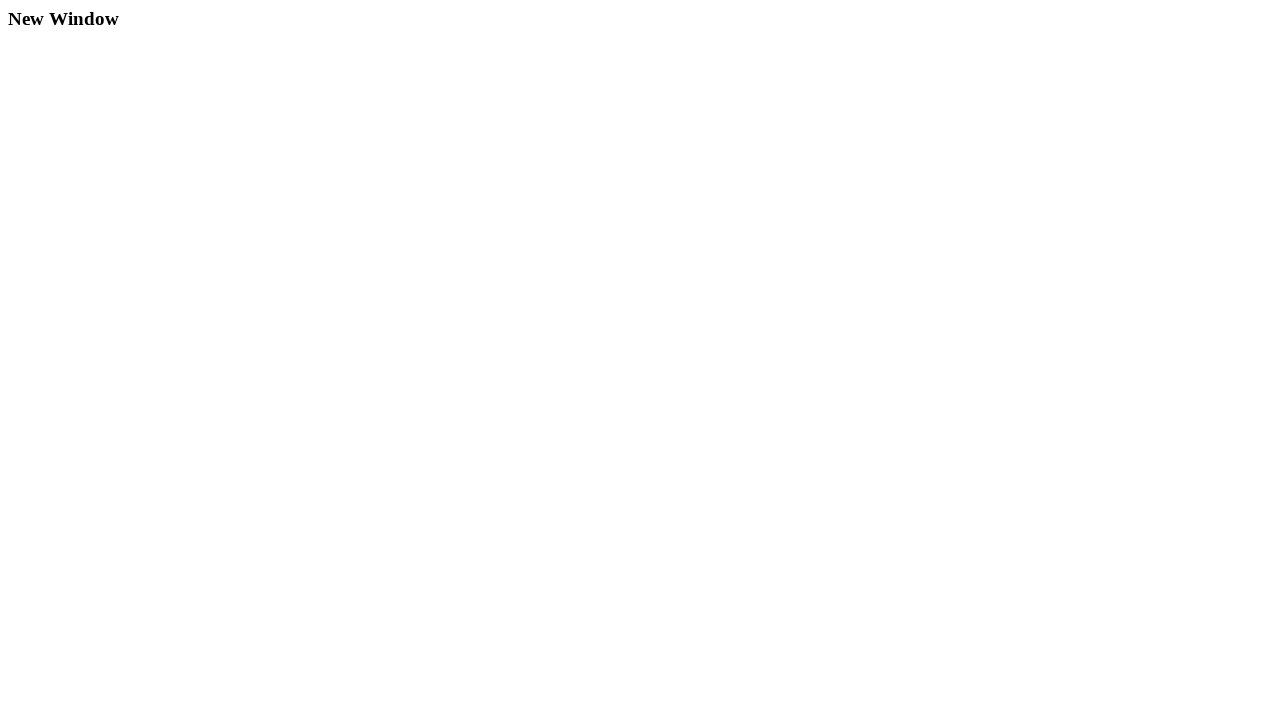

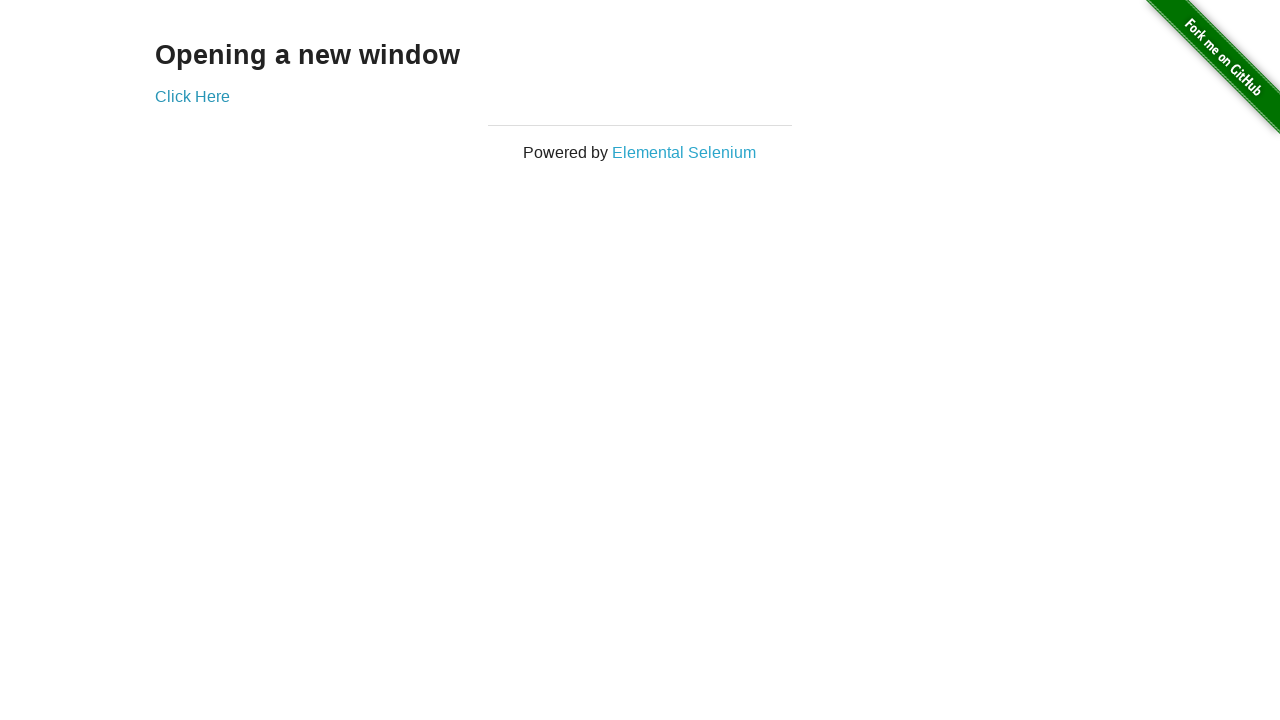